Navigates to a registration form page and verifies that form control elements are present on the page

Starting URL: https://naveenautomationlabs.com/opencart/index.php?route=account/register

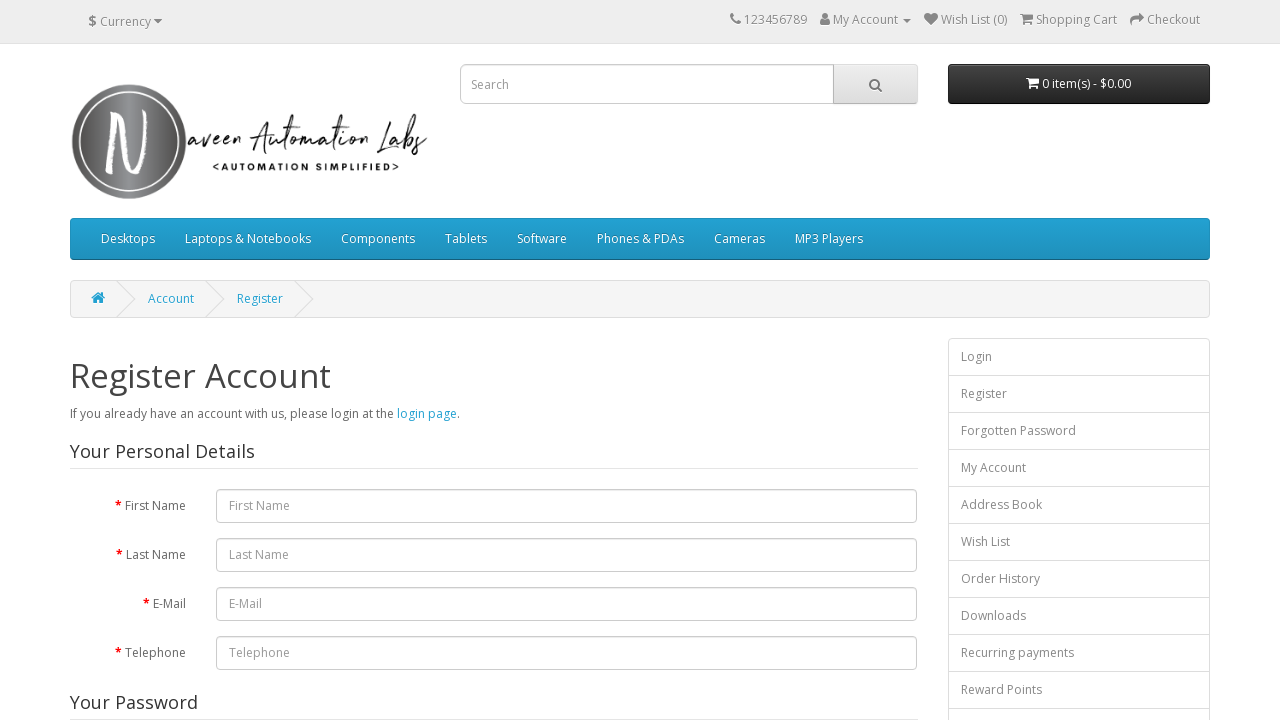

Navigated to registration form page
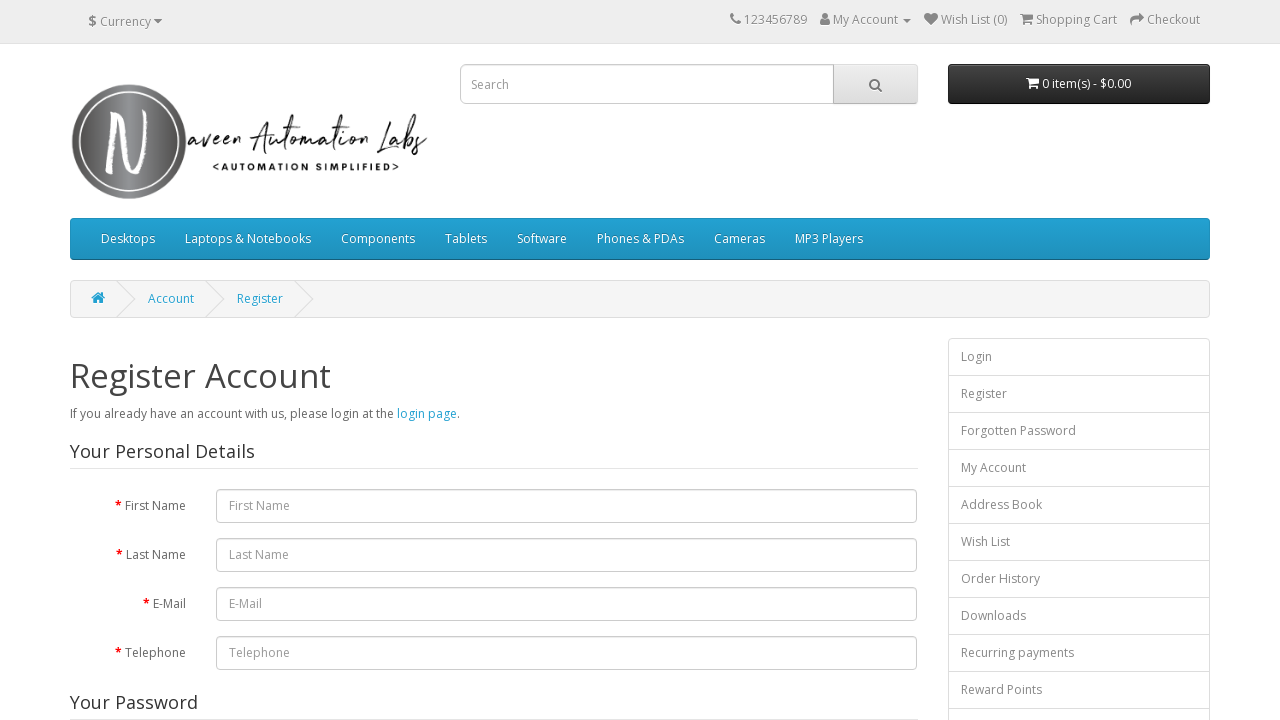

Form control elements loaded on registration page
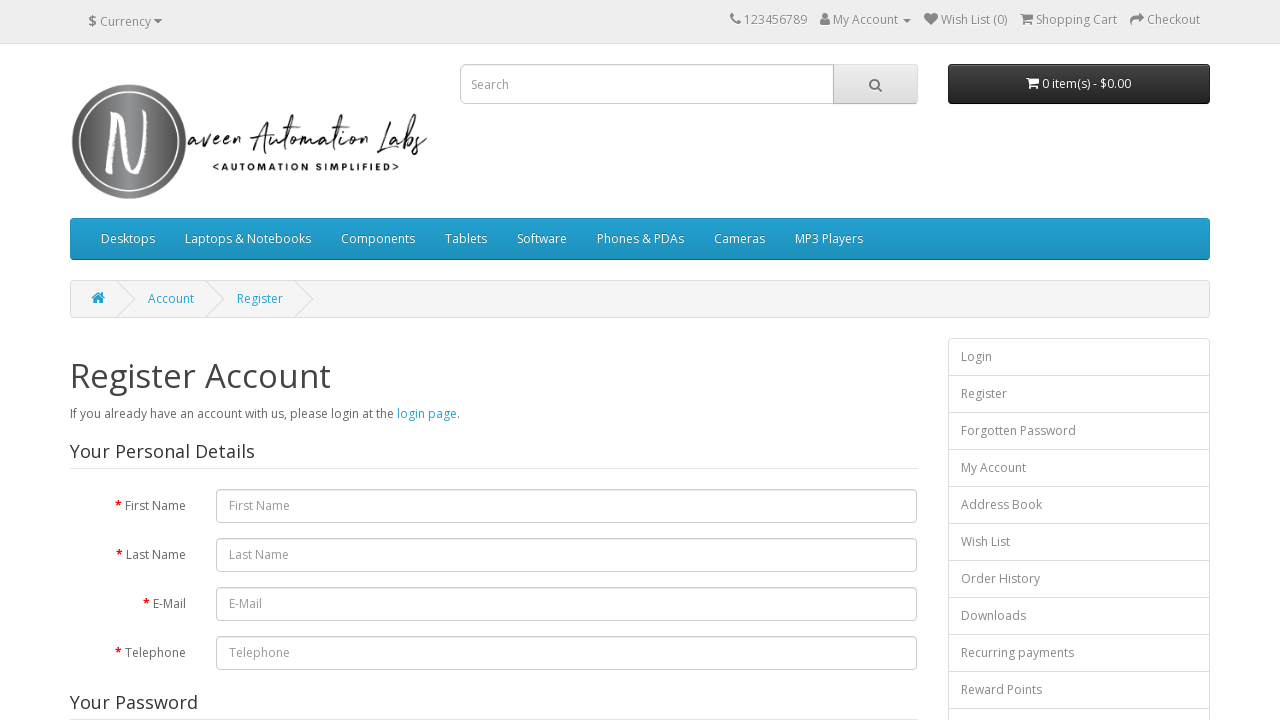

Found 7 form control elements on the page
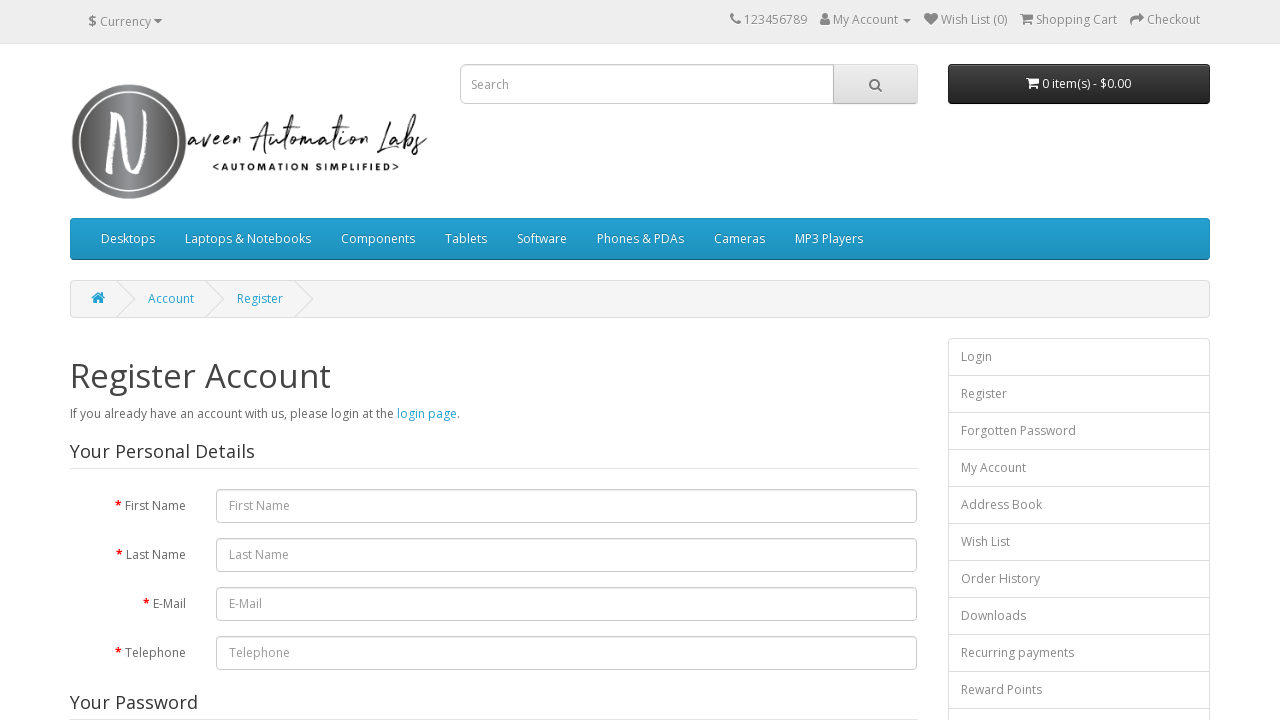

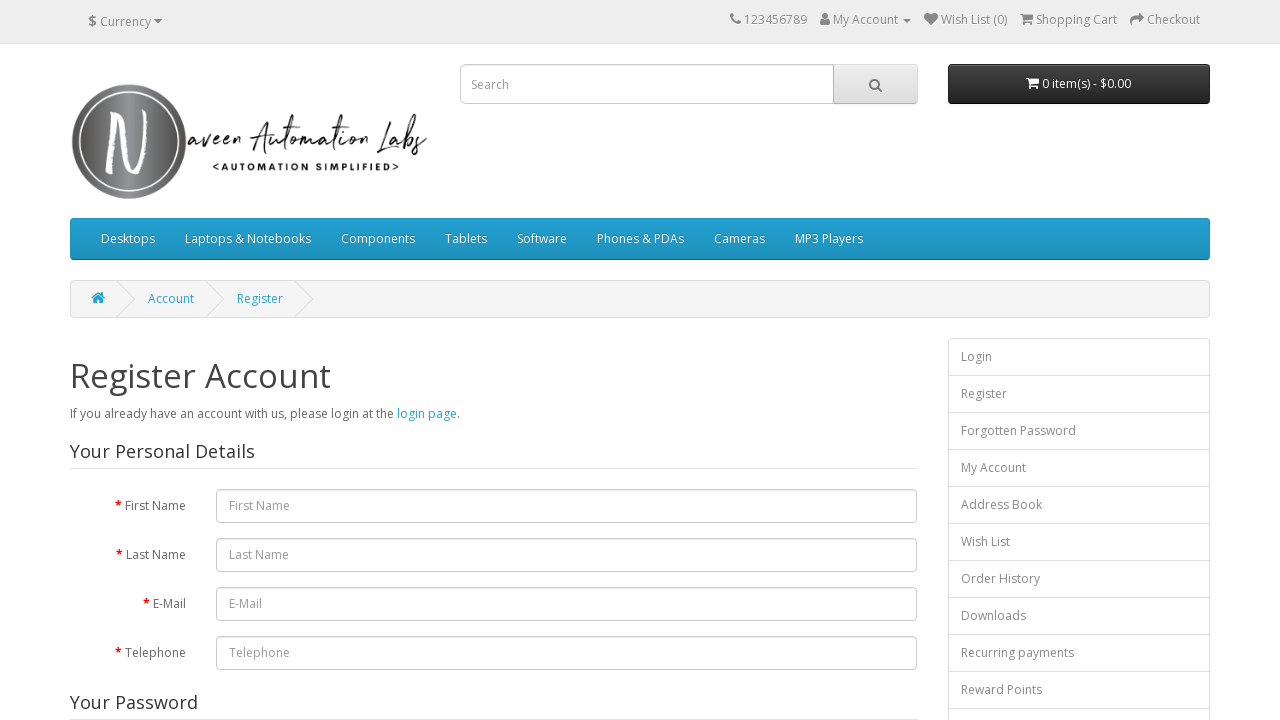